Tests touch-enabled swipe by offset functionality by swiping an element 100 pixels right and 50 pixels down

Starting URL: https://jqueryui.com/resources/demos/draggable/default.html

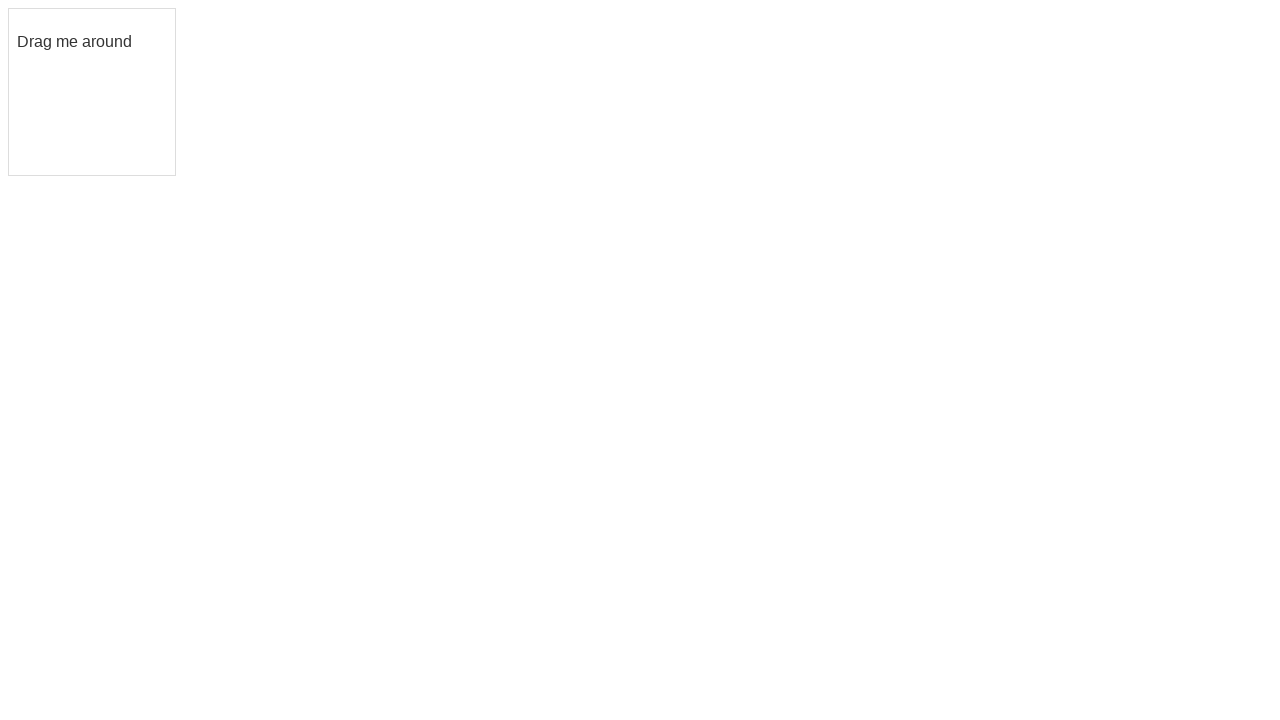

Navigated to jQuery UI draggable demo page
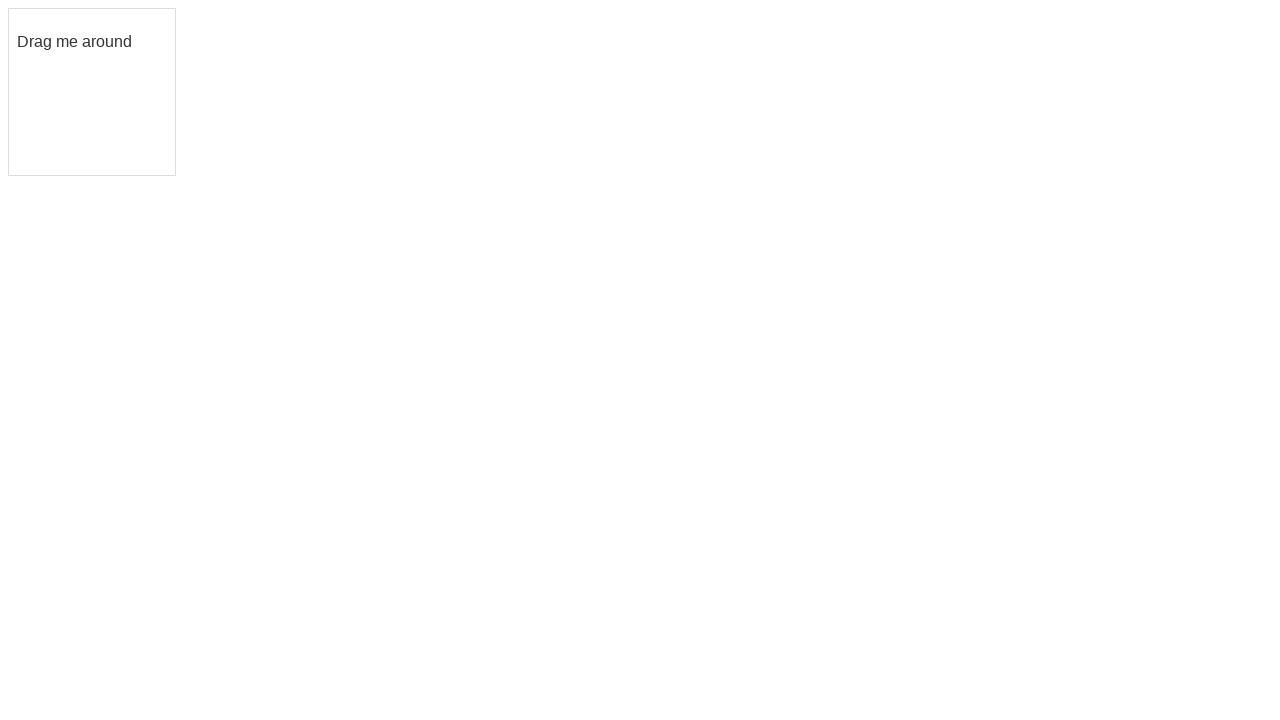

Located the draggable element with ID 'draggable'
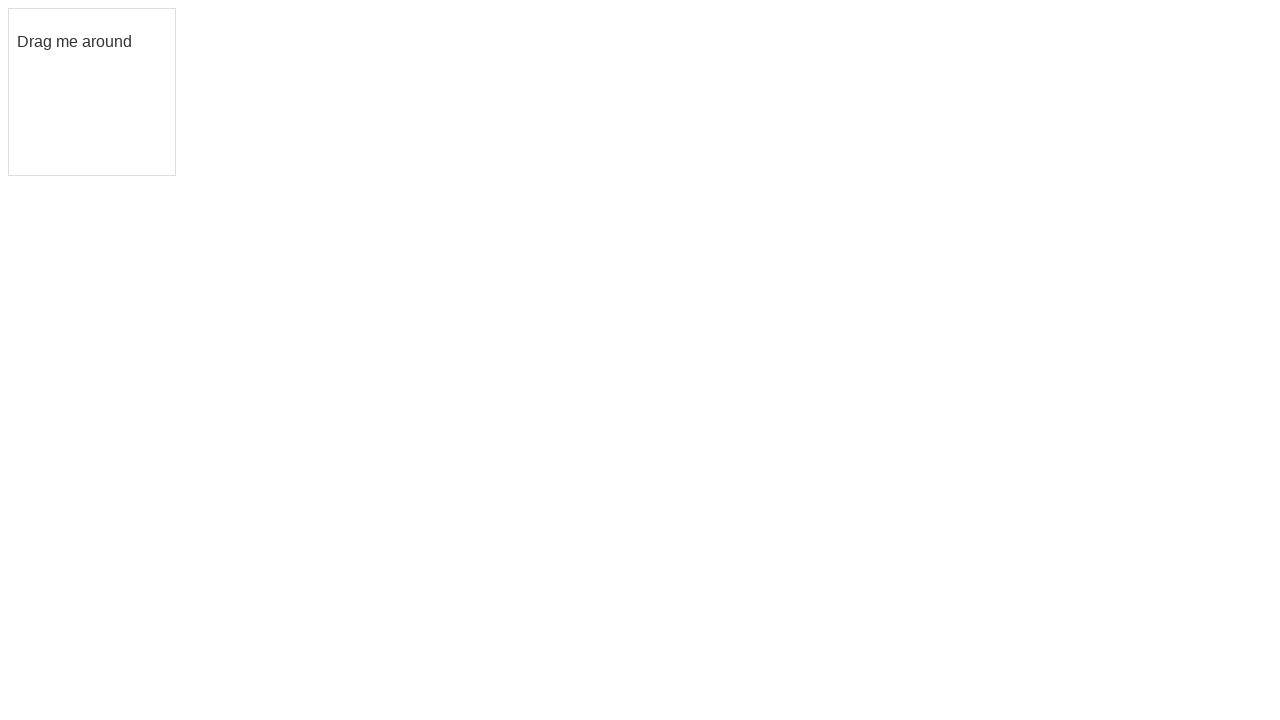

Retrieved bounding box coordinates of the draggable element
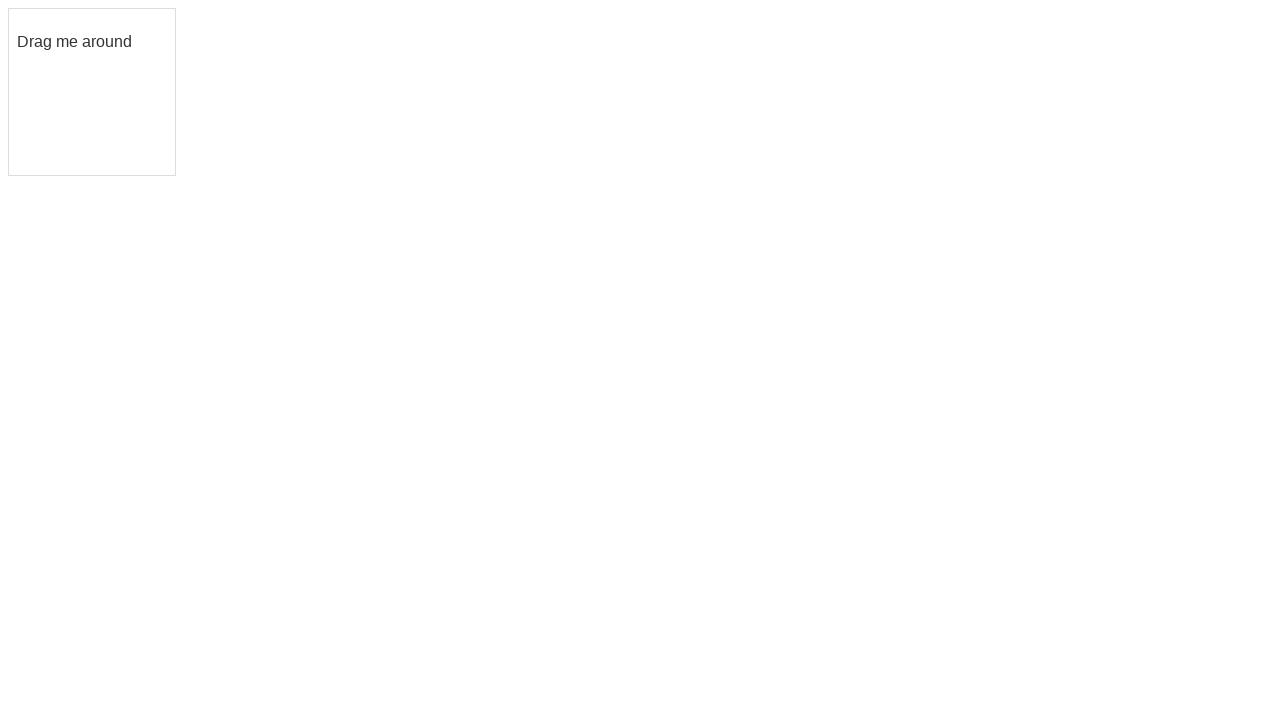

Moved mouse to center of draggable element at (92, 92)
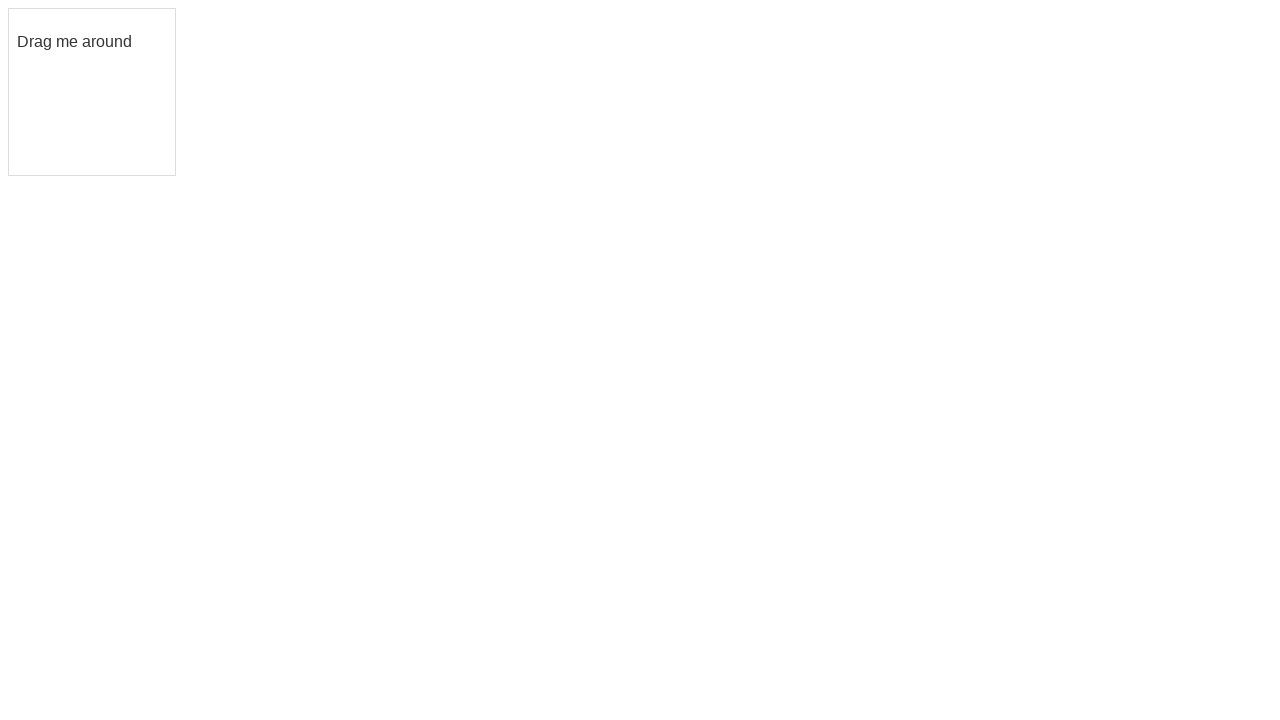

Pressed mouse button down to start drag at (92, 92)
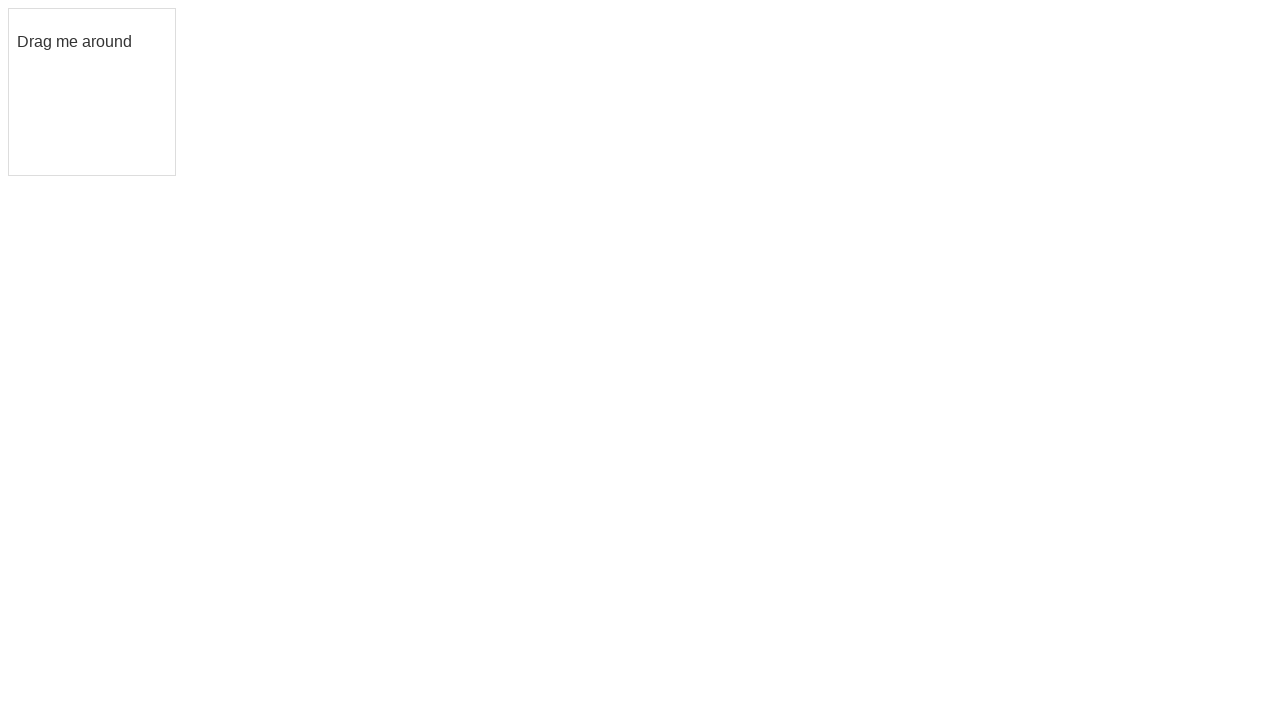

Swiped element 100 pixels right and 50 pixels down at (192, 142)
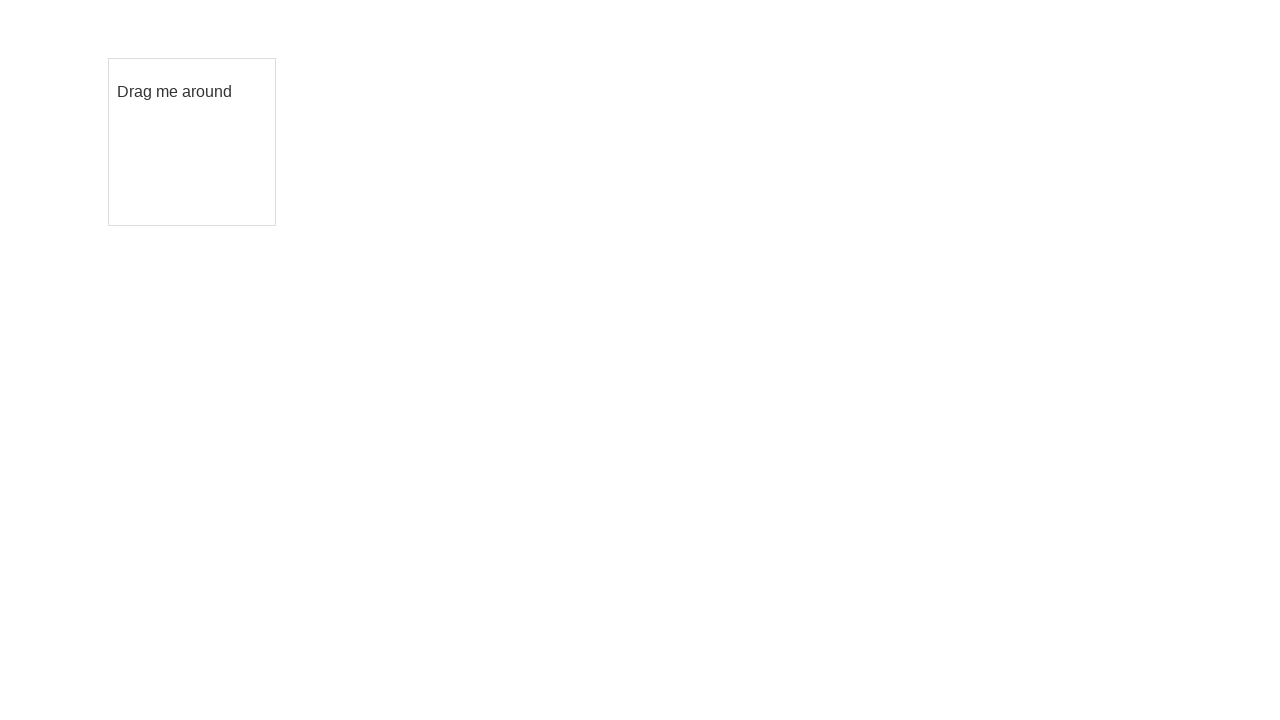

Released mouse button to complete drag and drop at (192, 142)
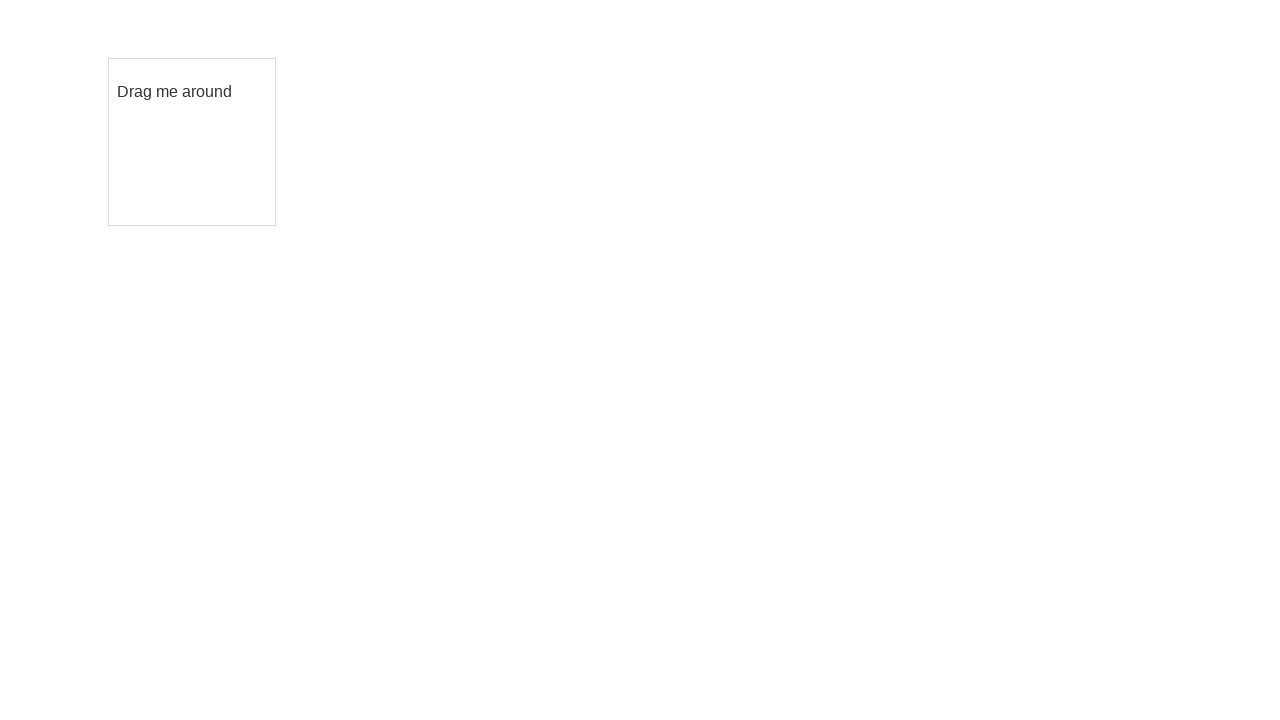

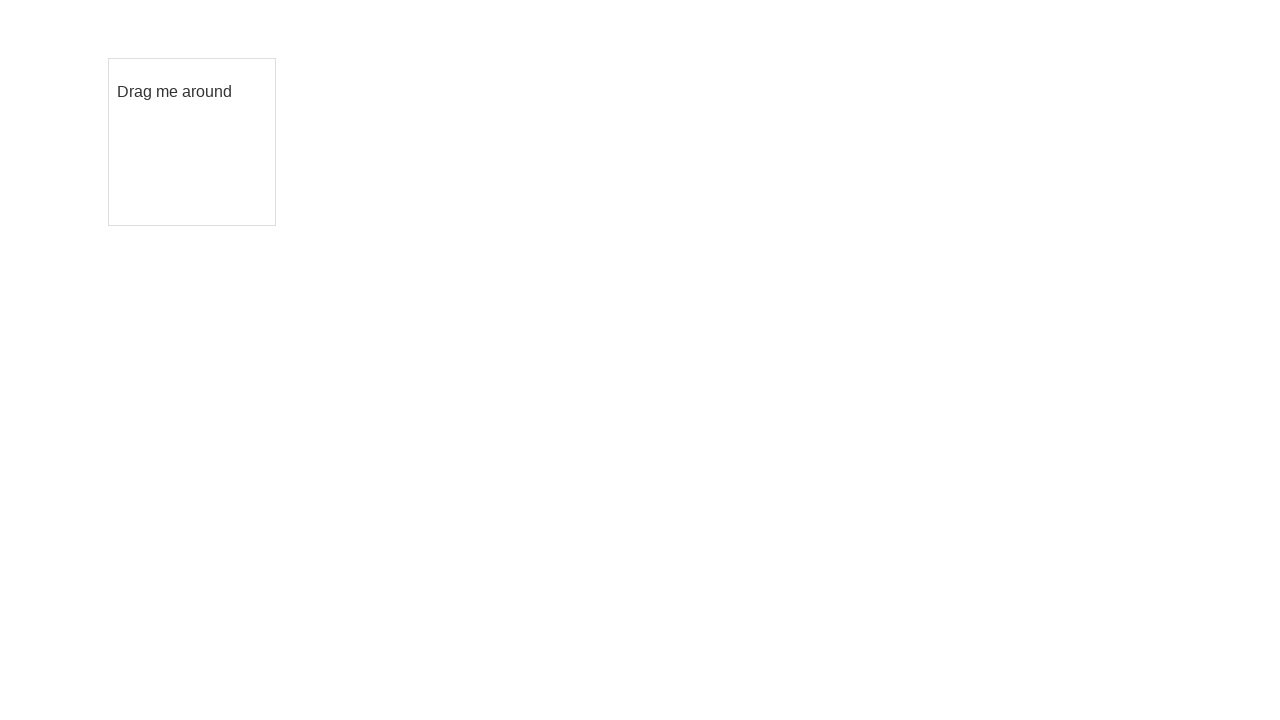